Tests JavaScript prompt alert functionality by clicking a button to trigger a JS prompt, entering text into the alert, accepting it, and verifying the result text is displayed correctly on the page.

Starting URL: https://the-internet.herokuapp.com/javascript_alerts

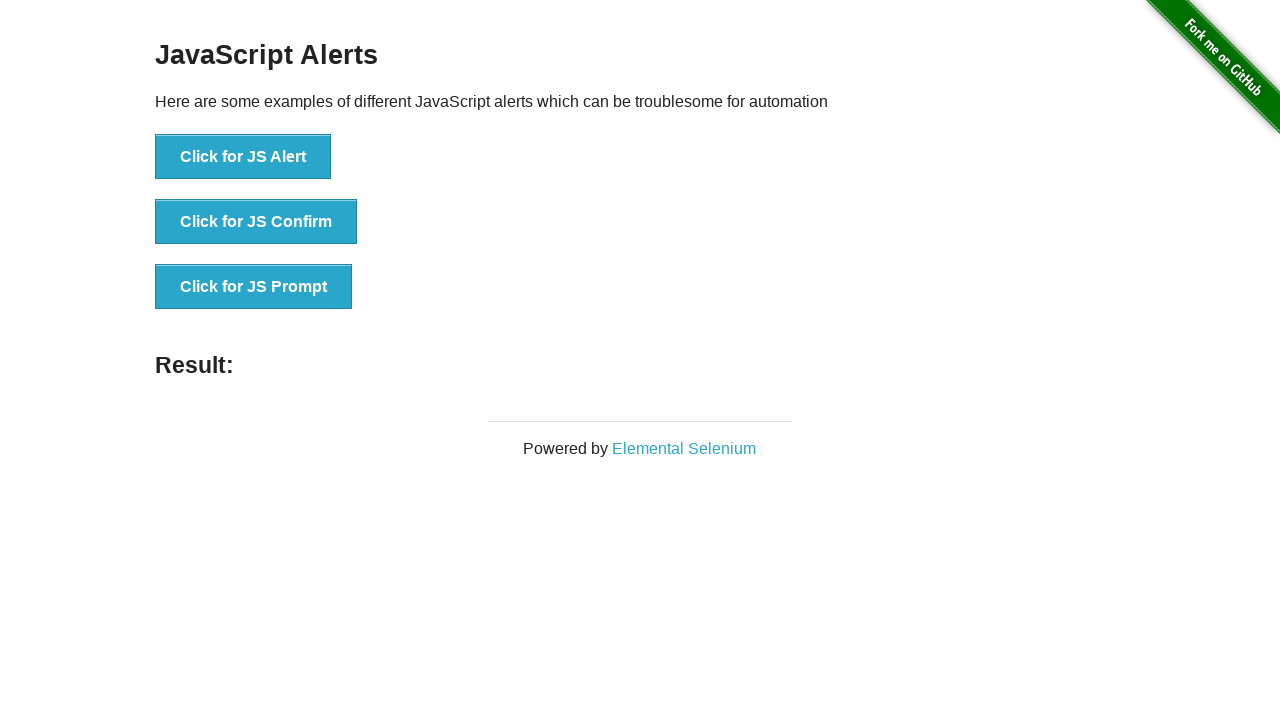

Set up dialog event handler for JS prompts
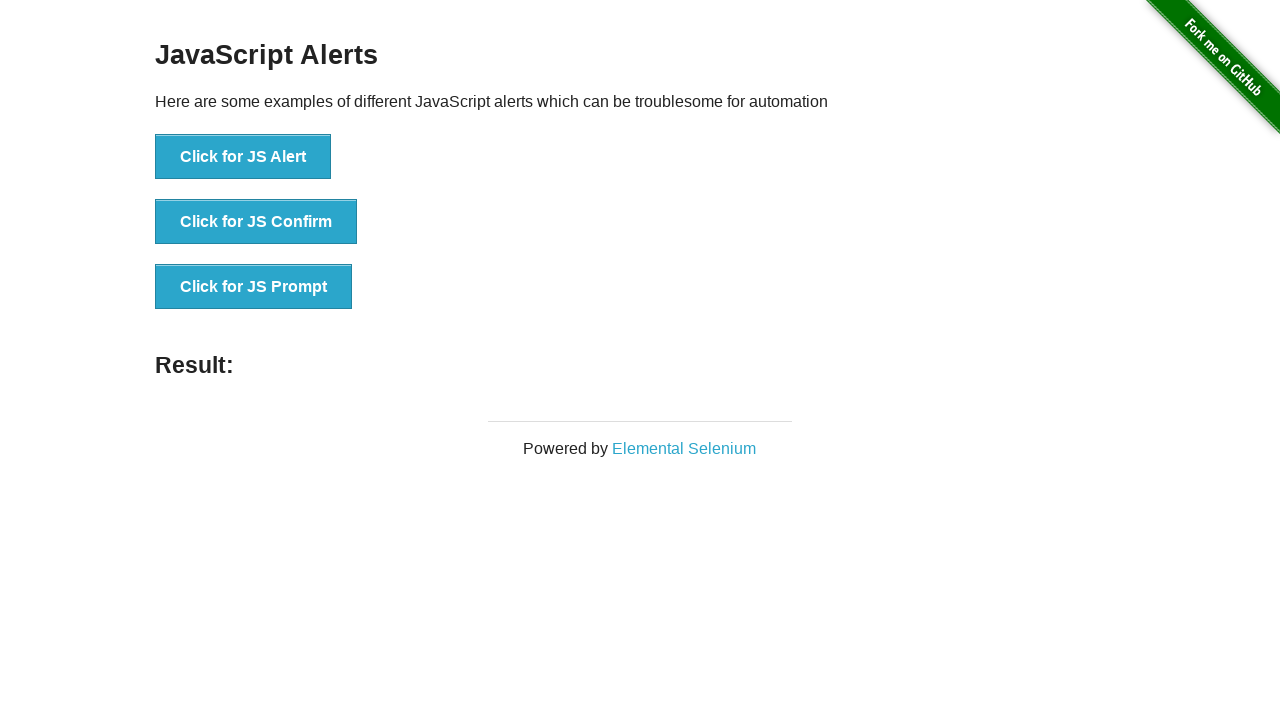

Clicked button to trigger JS prompt alert at (254, 287) on xpath=//*[text()='Click for JS Prompt']
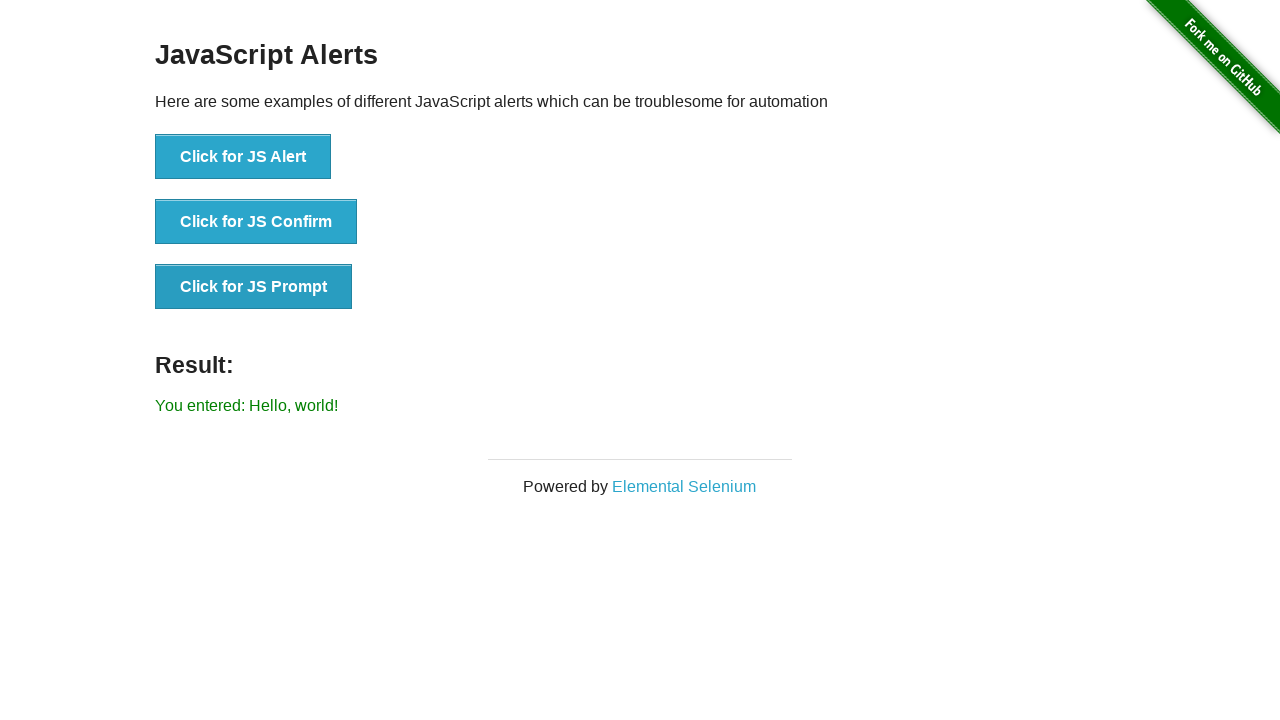

Result element loaded on page
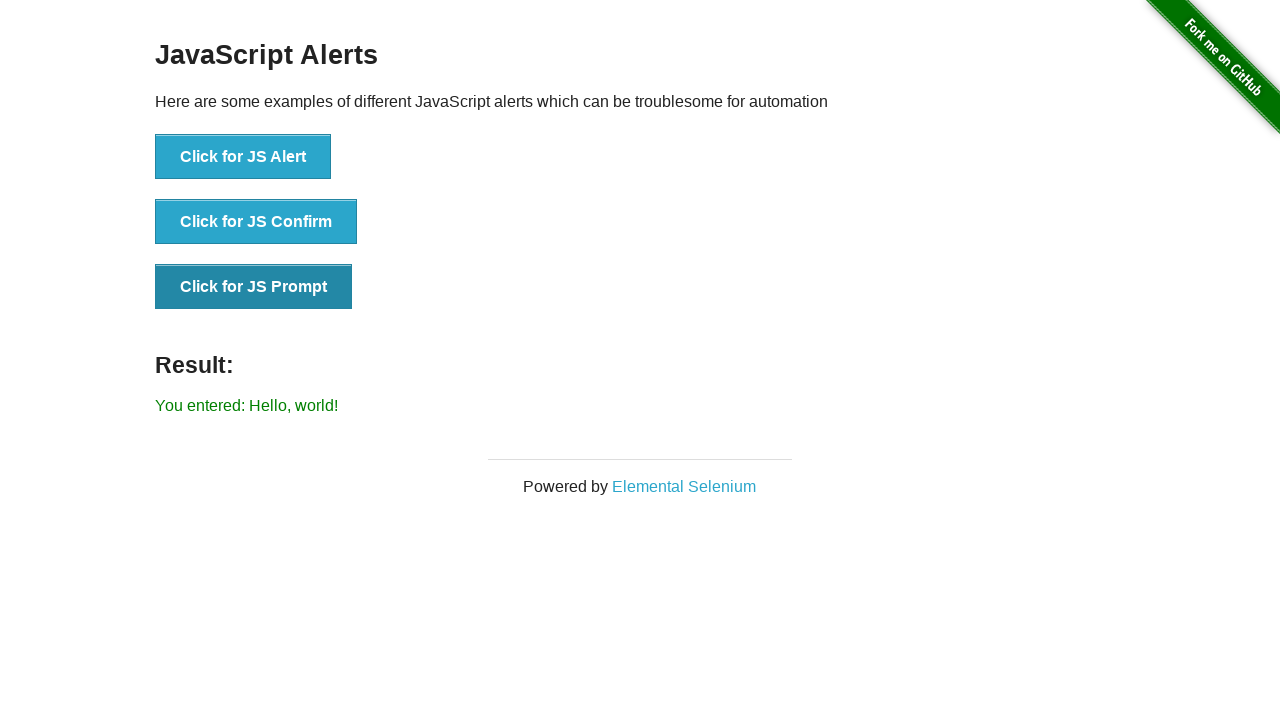

Verified result text displays 'You entered: Hello, world!'
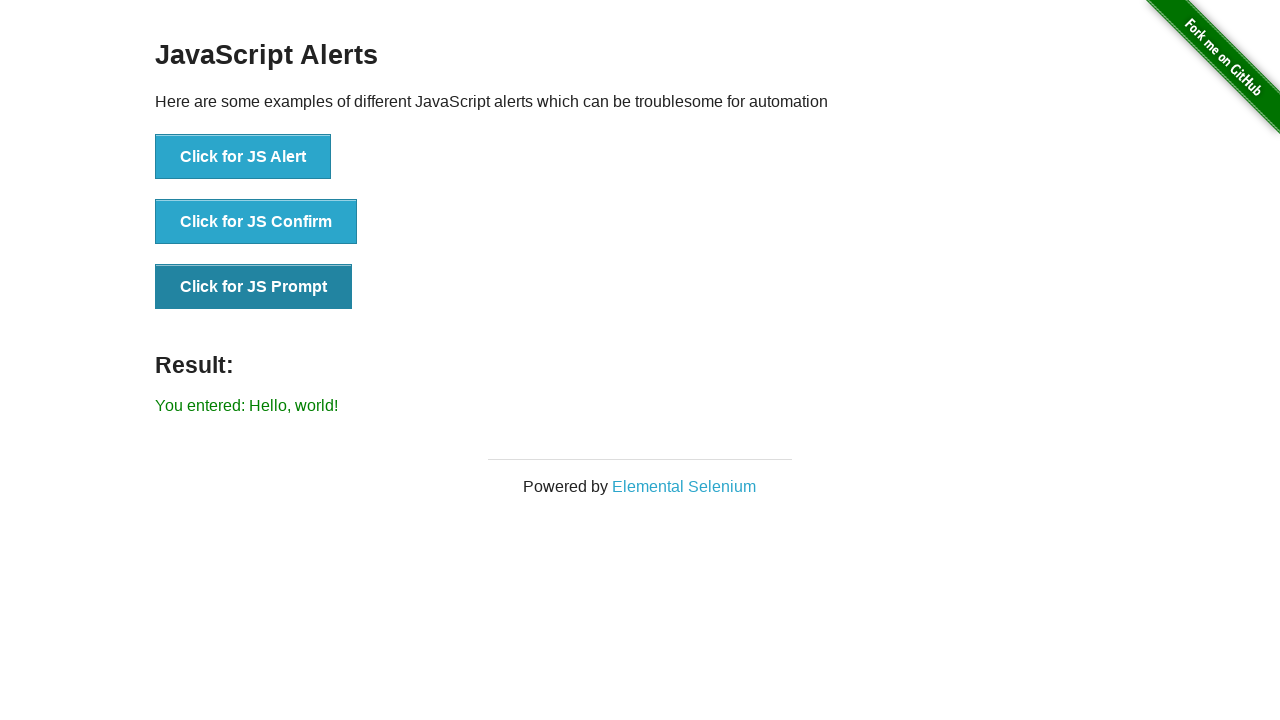

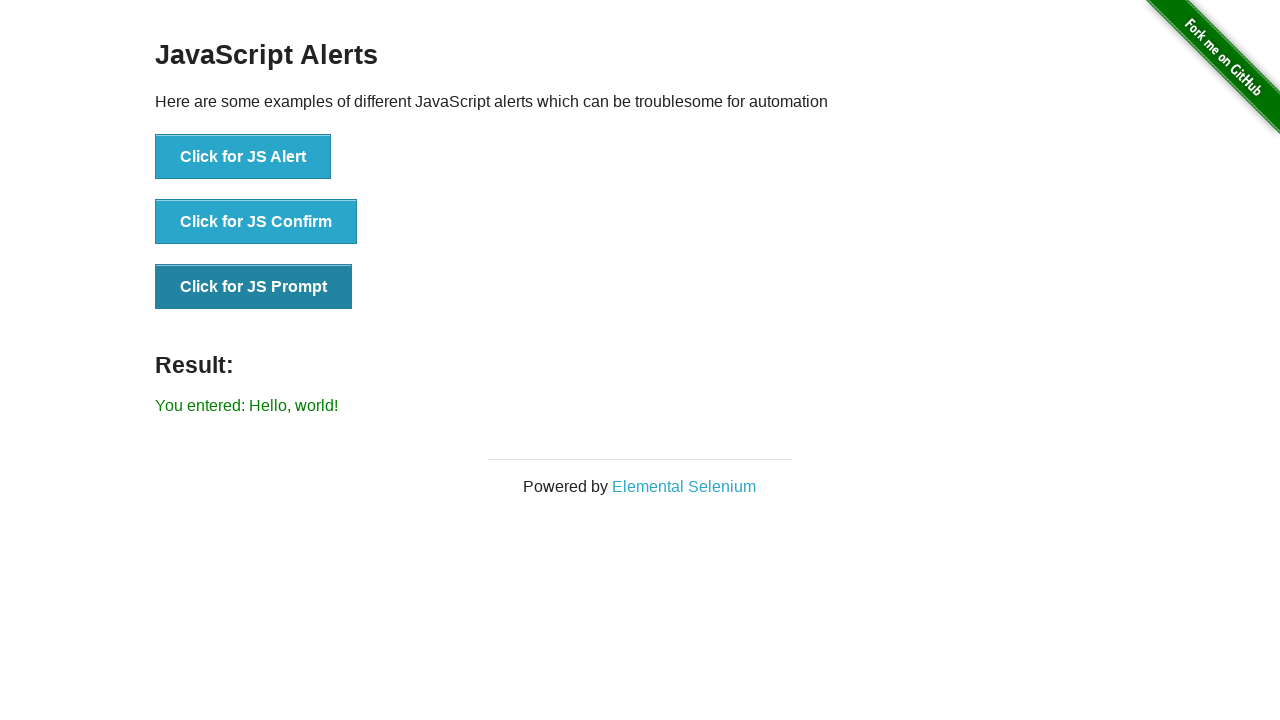